Clicks the second button in the homepage menu and verifies navigation to the Buttons page

Starting URL: https://www.qa-practice.com/

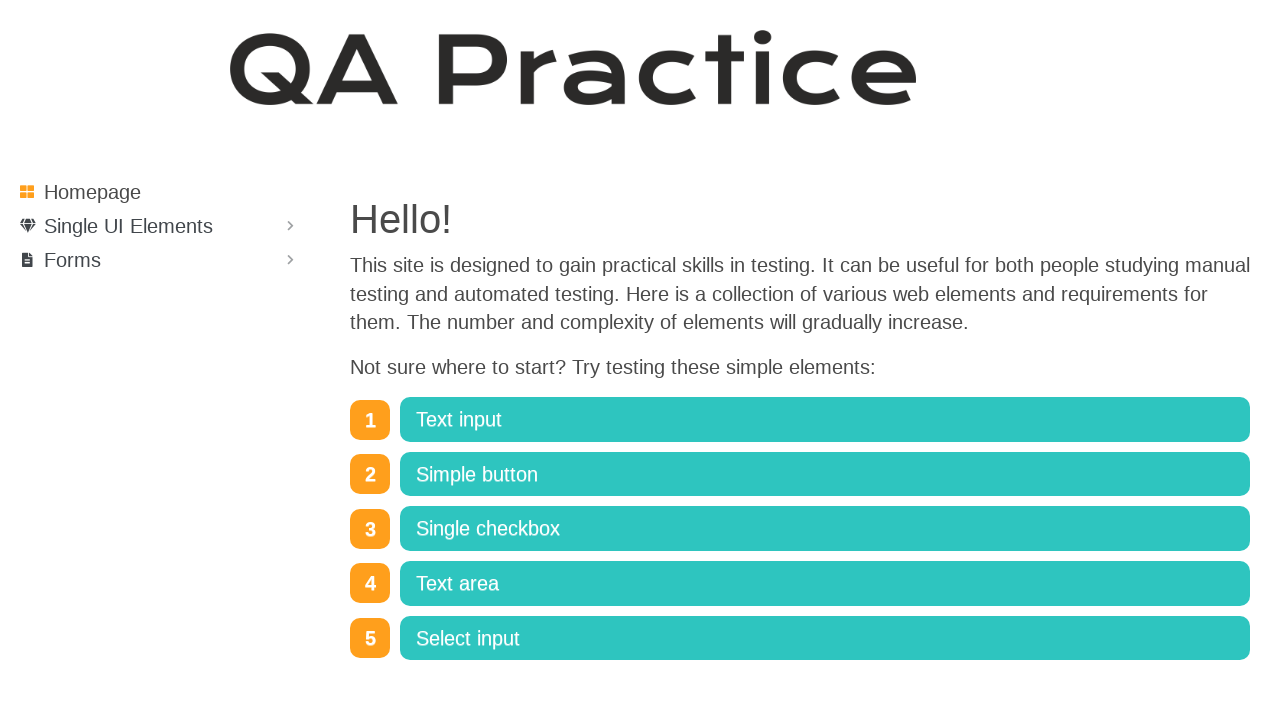

Navigated to homepage at https://www.qa-practice.com/
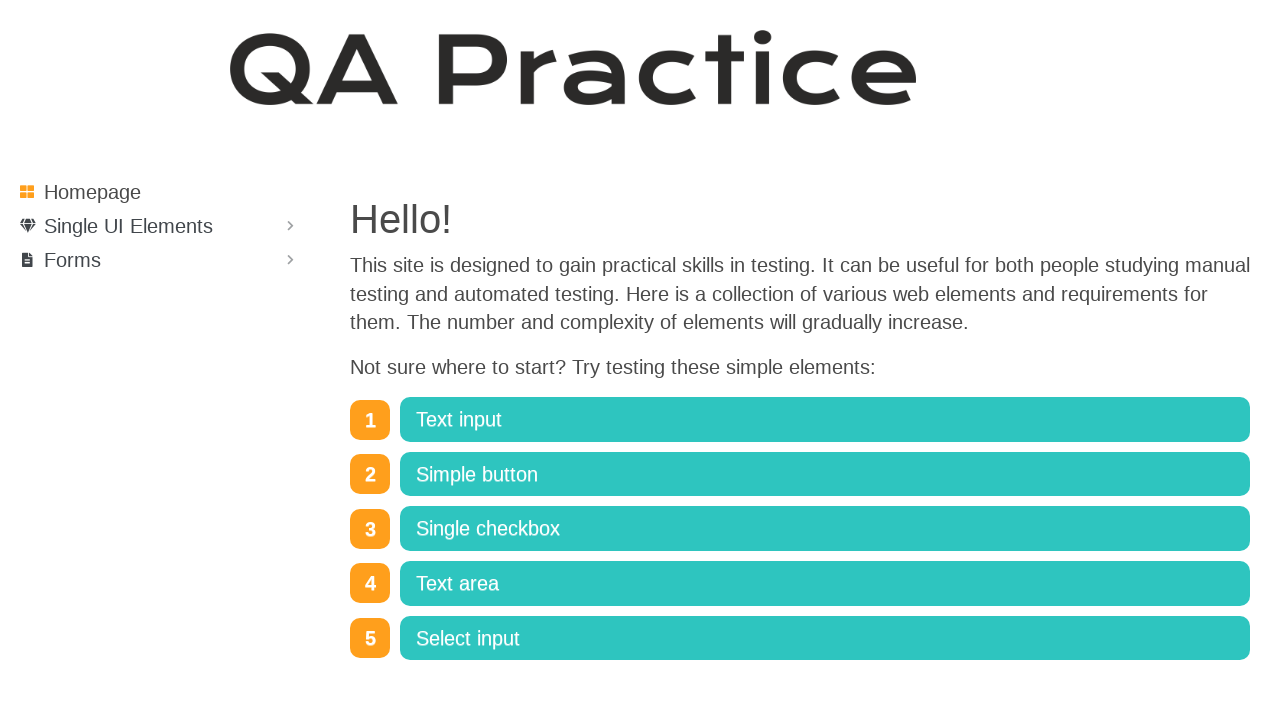

Clicked the second button in the homepage menu at (800, 474) on .rectangle li >> nth=1
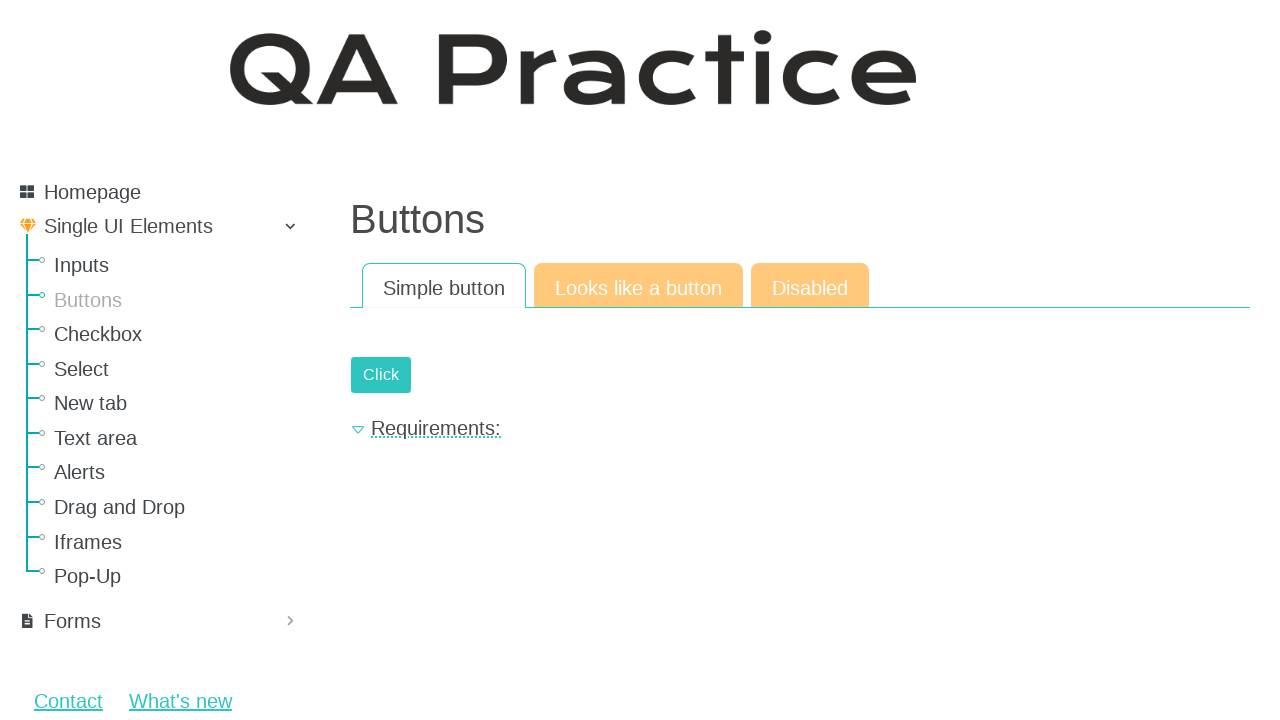

Verified navigation to Buttons page - 'Buttons' found in page title
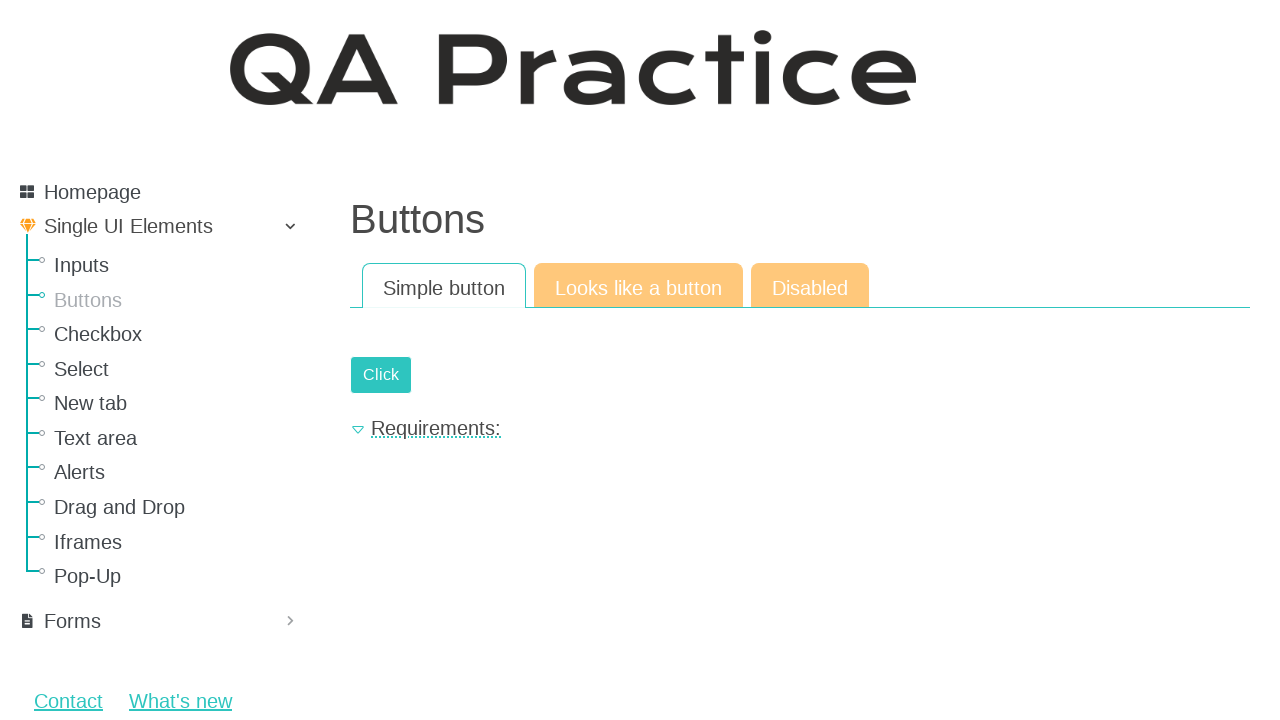

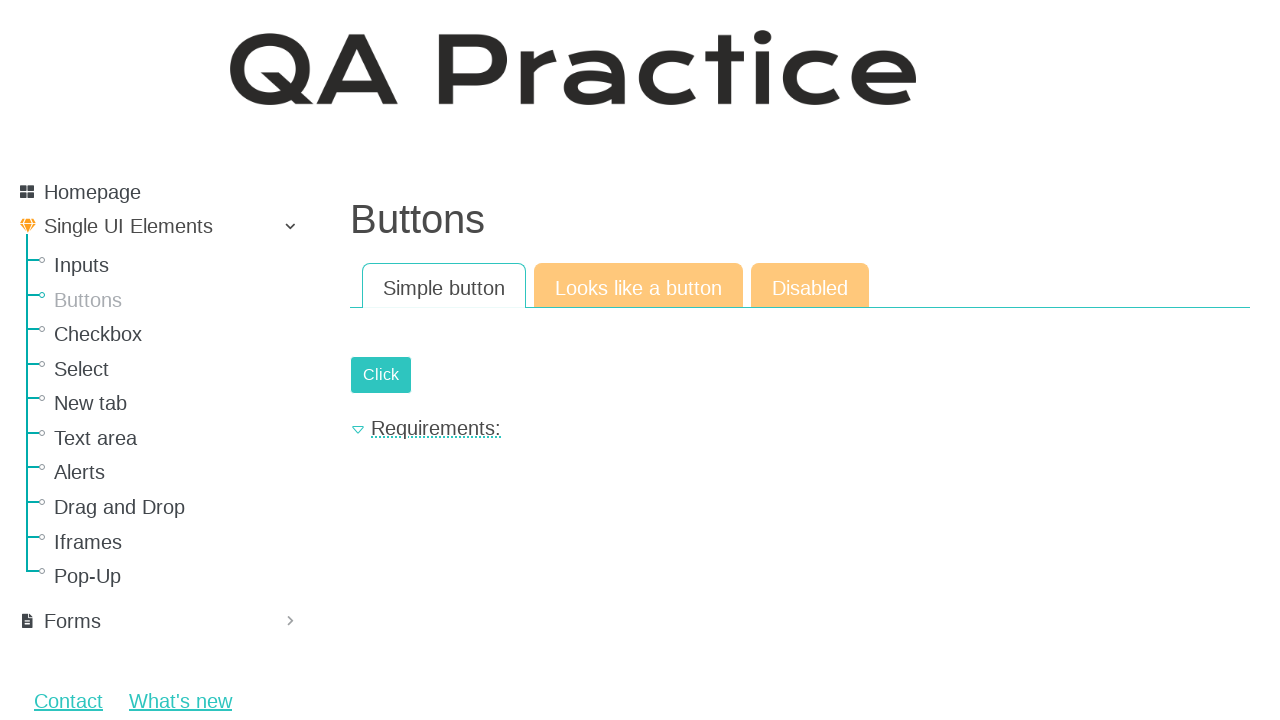